Tests jQuery UI datepicker functionality by opening the calendar, navigating to a future month/year (December 2026), and selecting a specific date (25th)

Starting URL: https://jqueryui.com/datepicker/

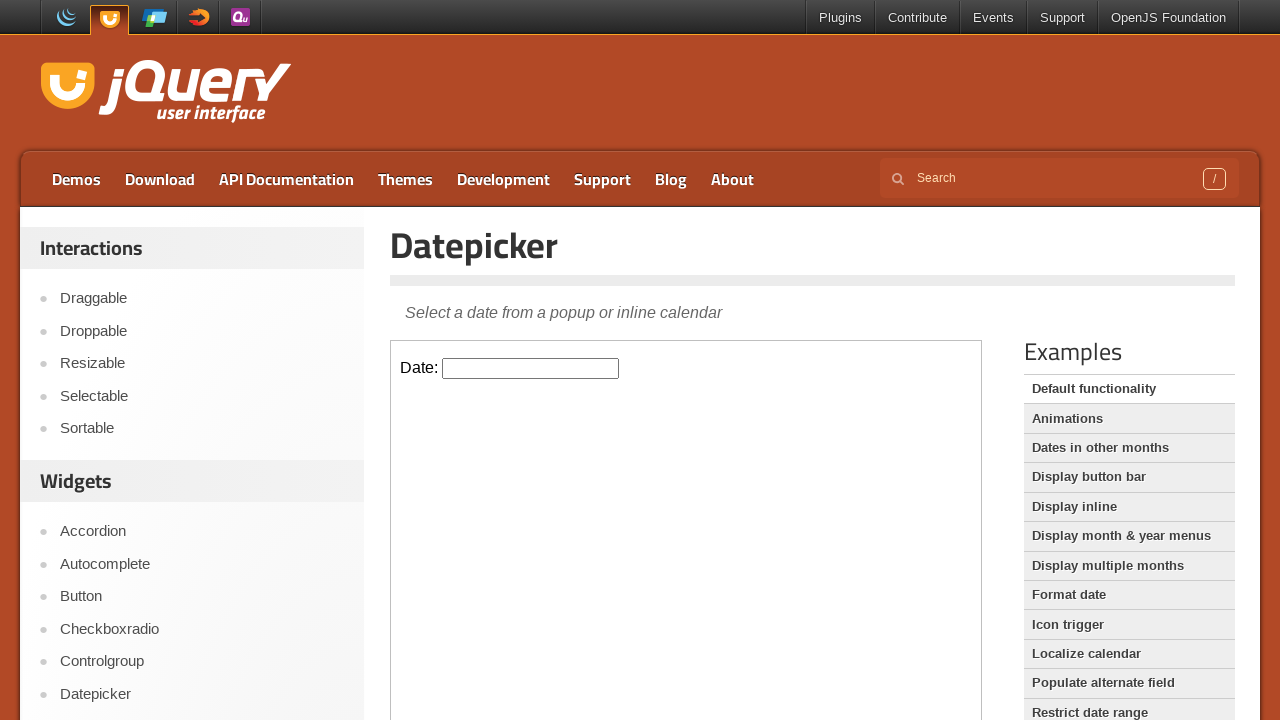

Located iframe containing datepicker
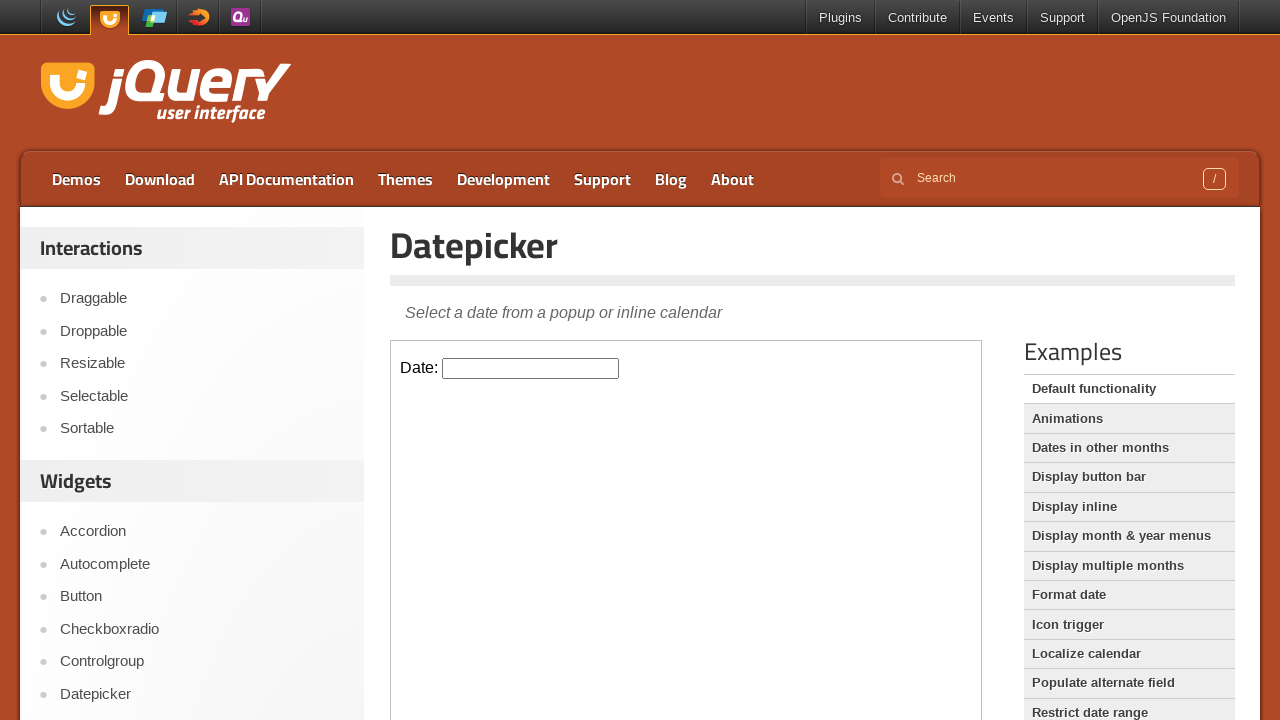

Clicked datepicker input to open calendar at (531, 368) on iframe.demo-frame >> internal:control=enter-frame >> #datepicker
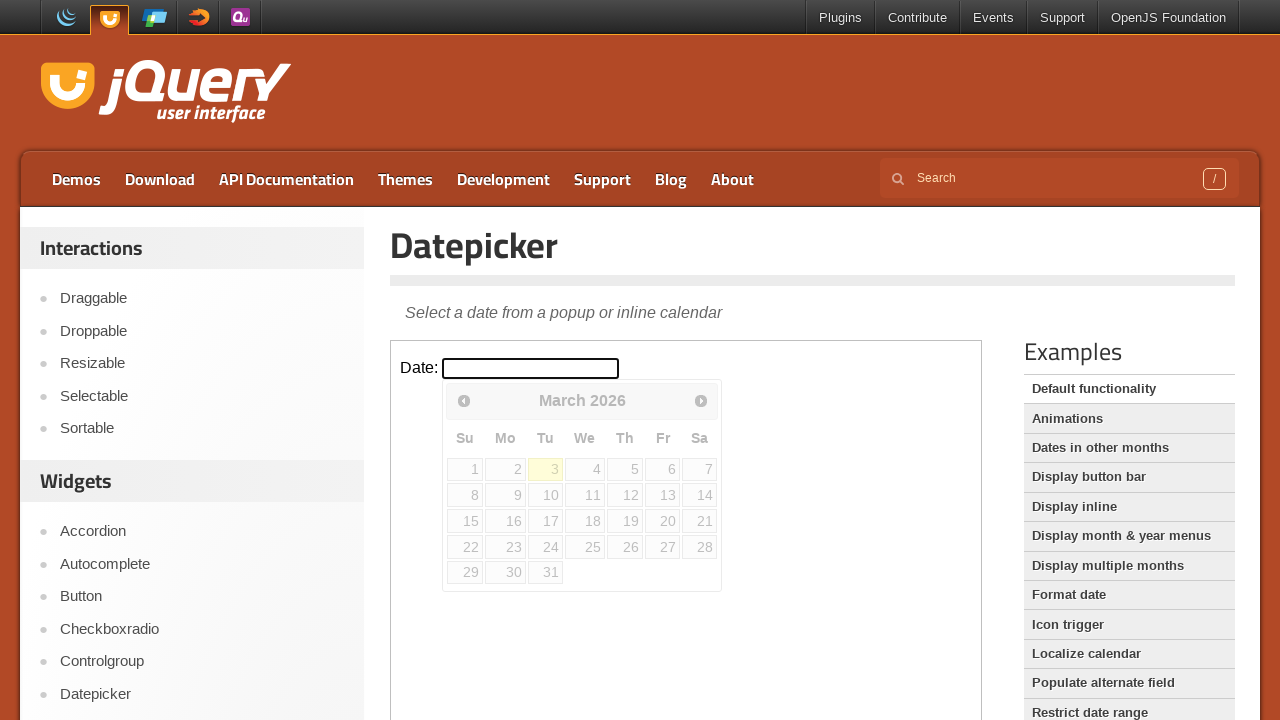

Checked current month/year: March 2026
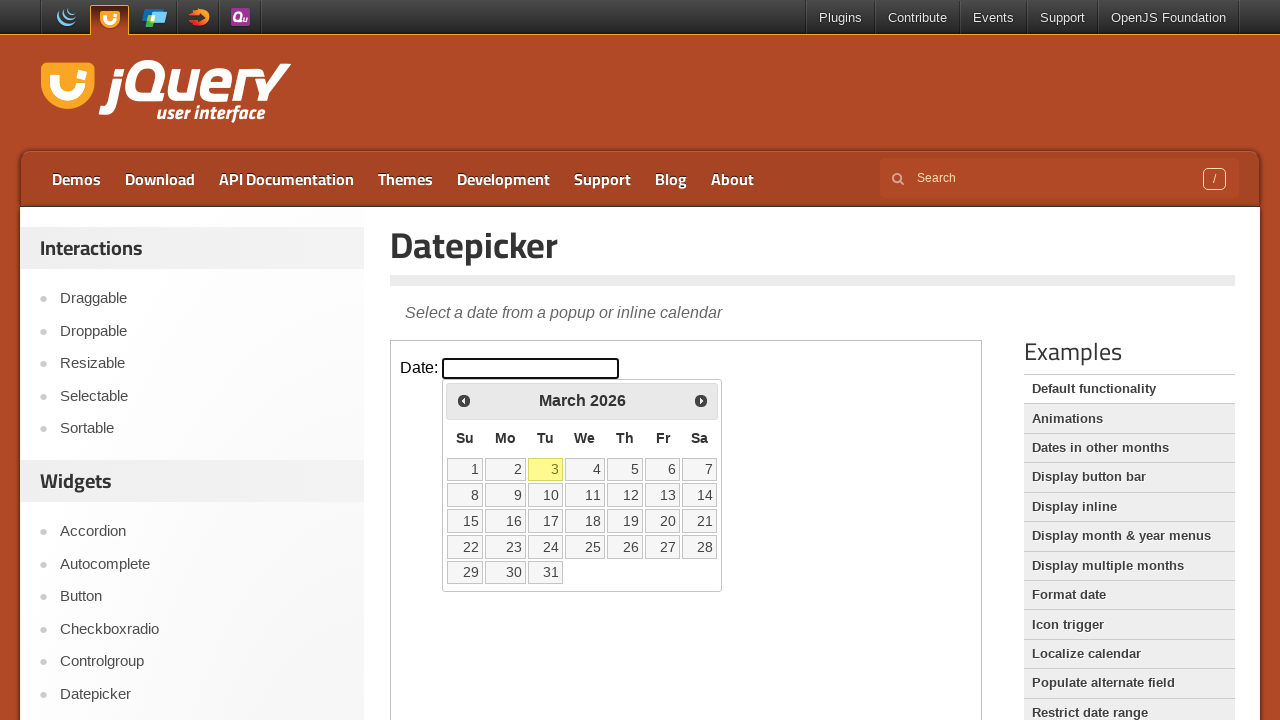

Clicked next month button to navigate forward at (701, 400) on iframe.demo-frame >> internal:control=enter-frame >> span.ui-icon-circle-triangl
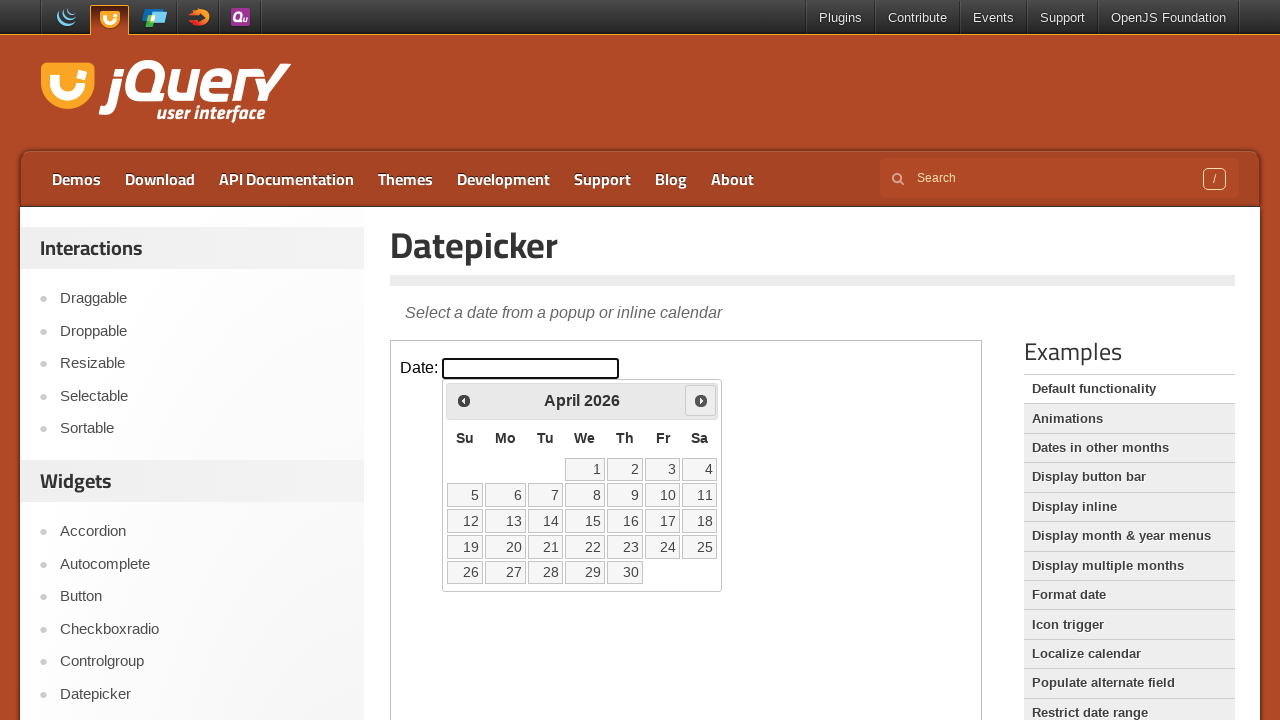

Waited 200ms for calendar to update
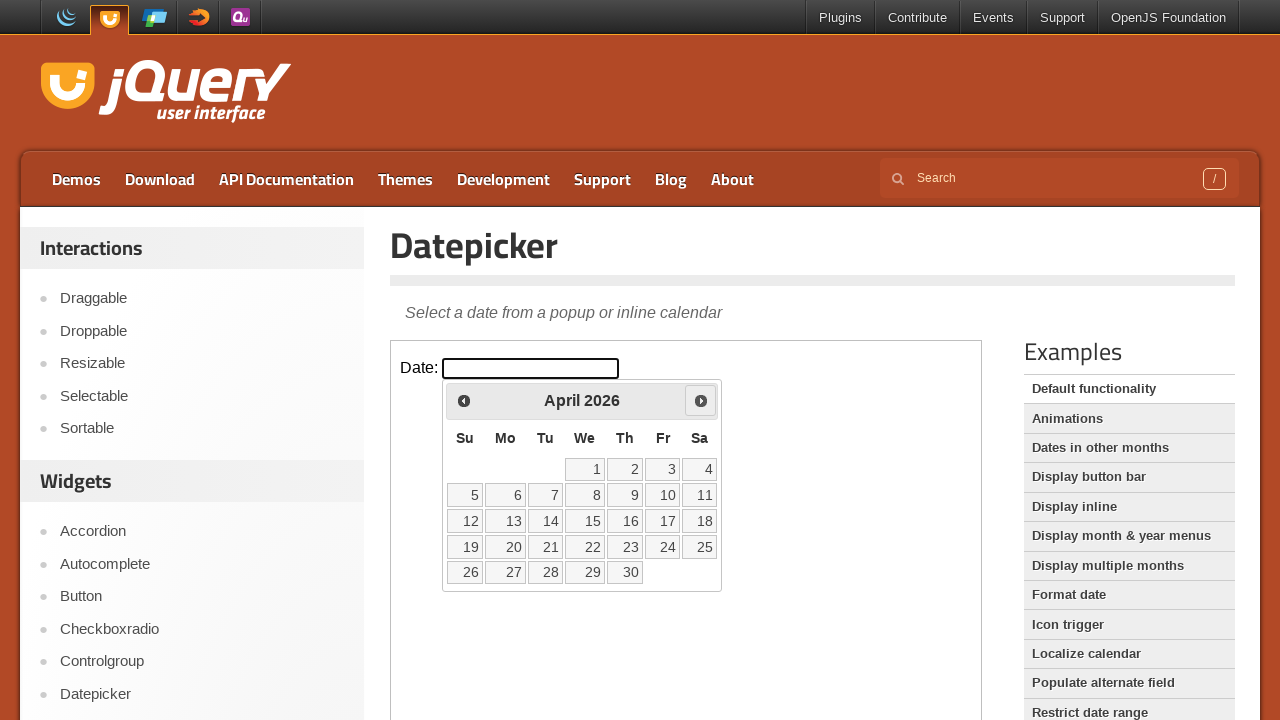

Checked current month/year: April 2026
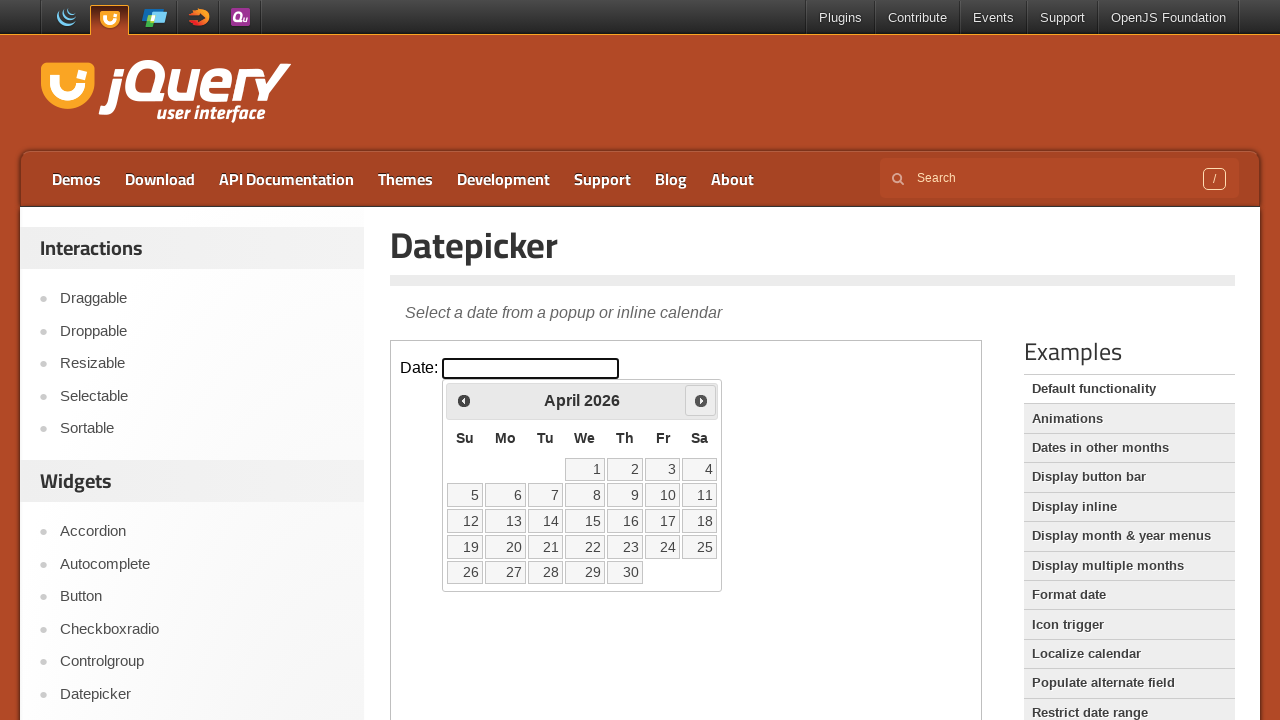

Clicked next month button to navigate forward at (701, 400) on iframe.demo-frame >> internal:control=enter-frame >> span.ui-icon-circle-triangl
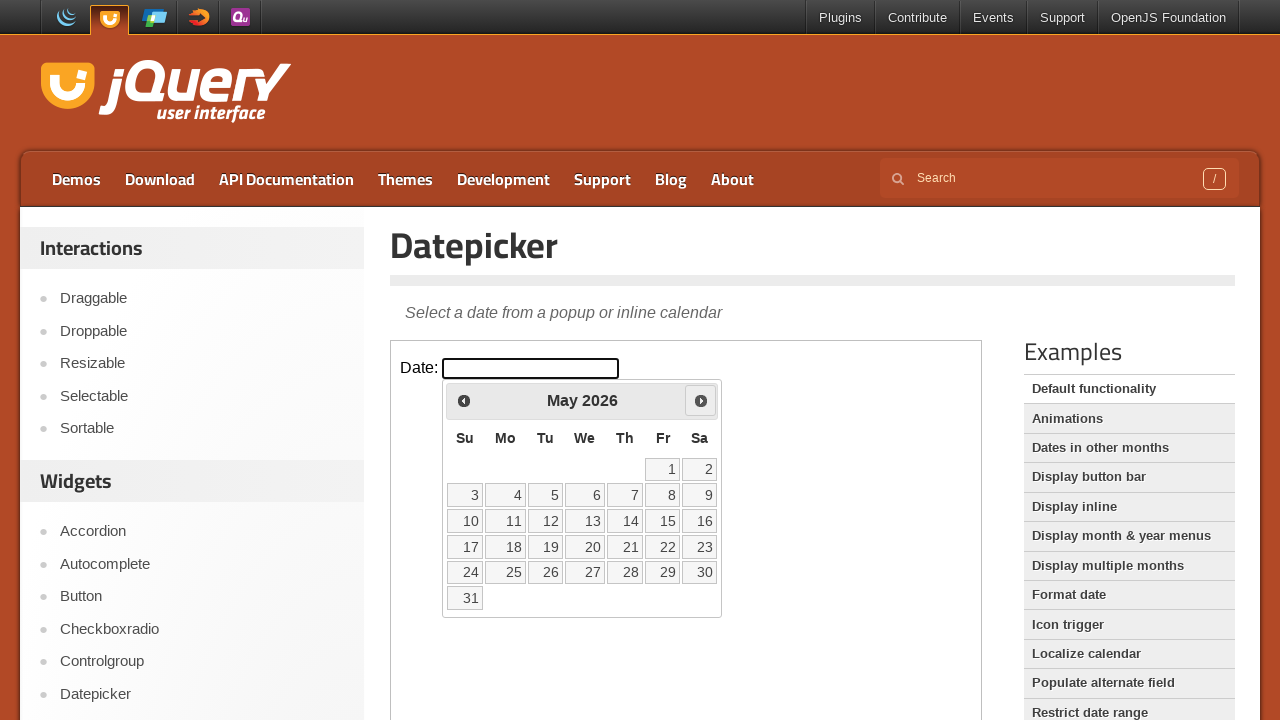

Waited 200ms for calendar to update
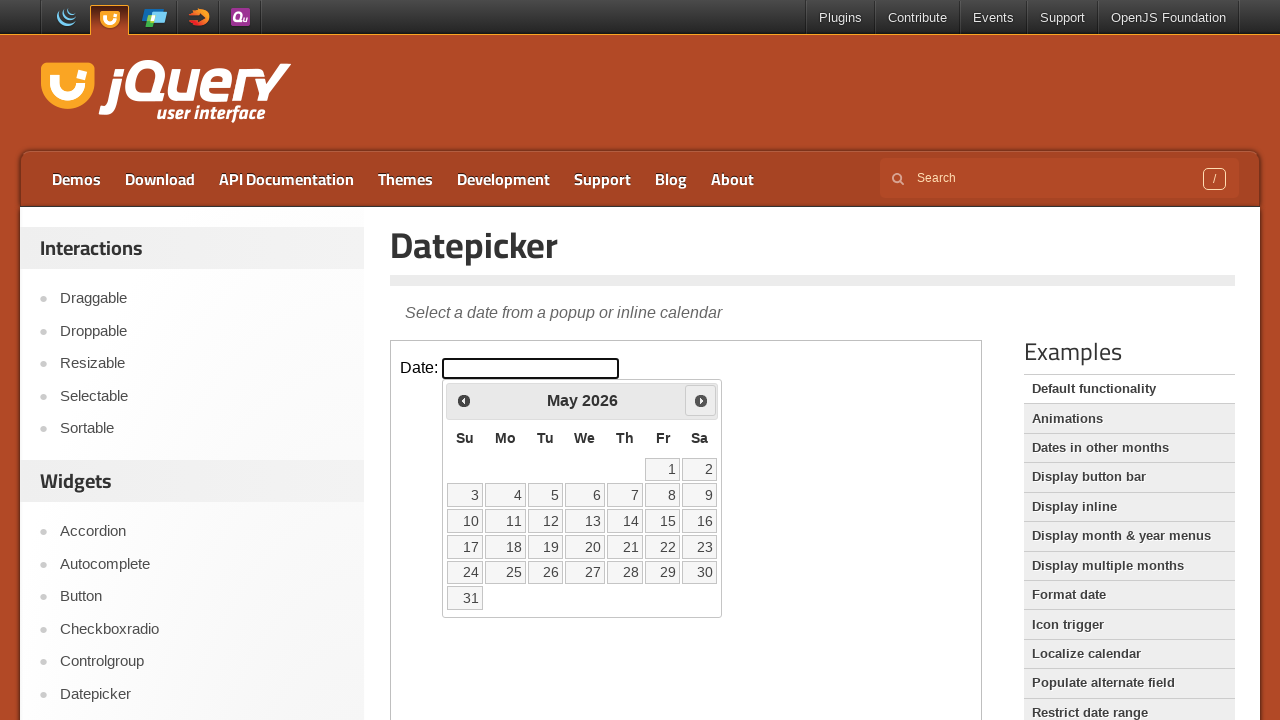

Checked current month/year: May 2026
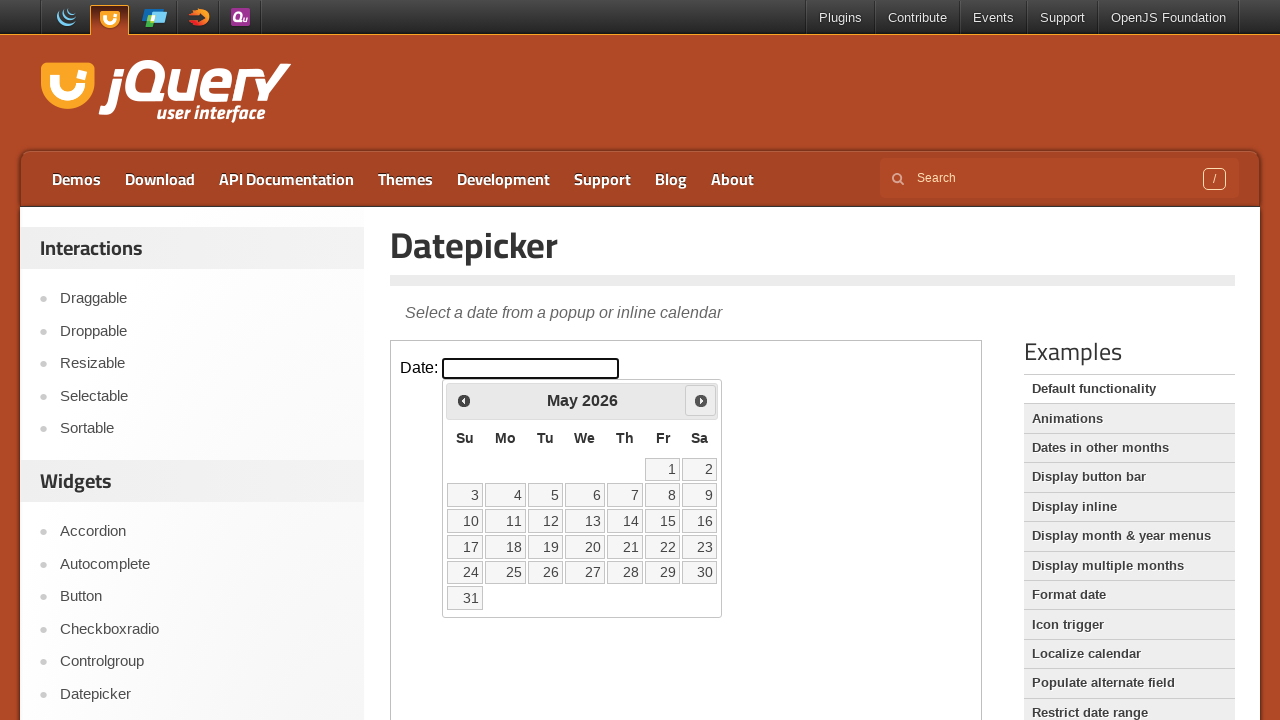

Clicked next month button to navigate forward at (701, 400) on iframe.demo-frame >> internal:control=enter-frame >> span.ui-icon-circle-triangl
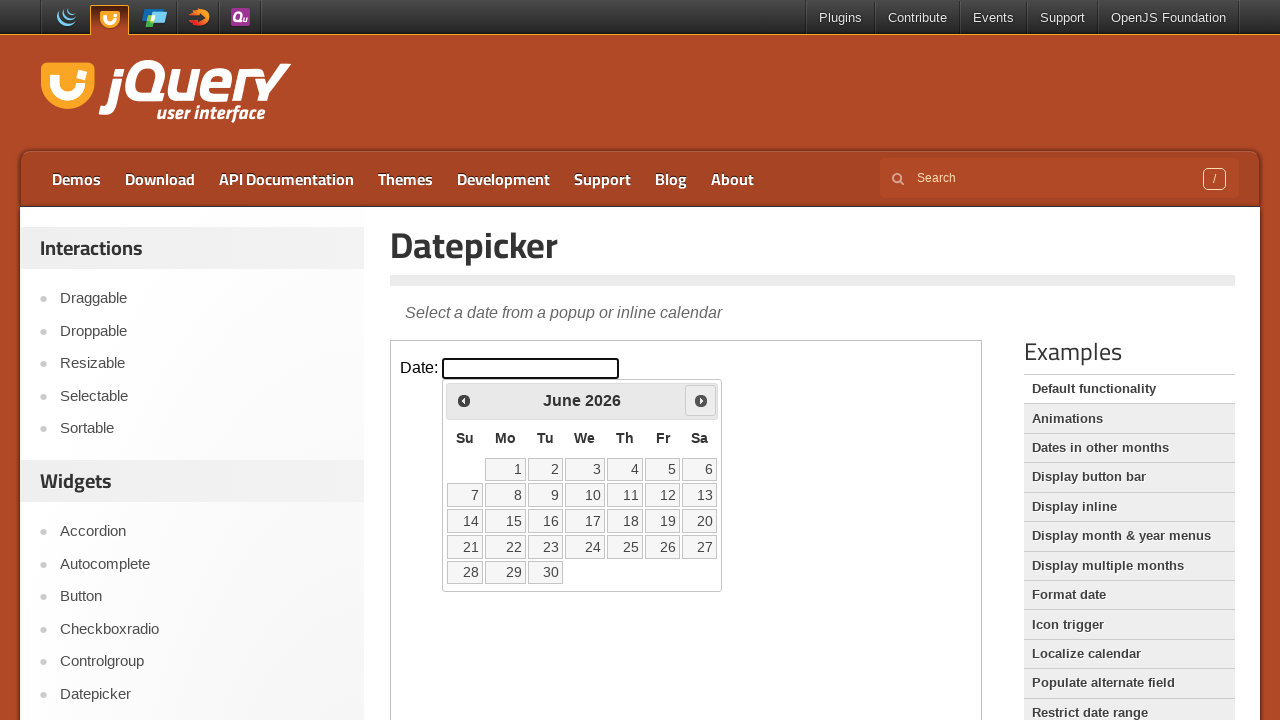

Waited 200ms for calendar to update
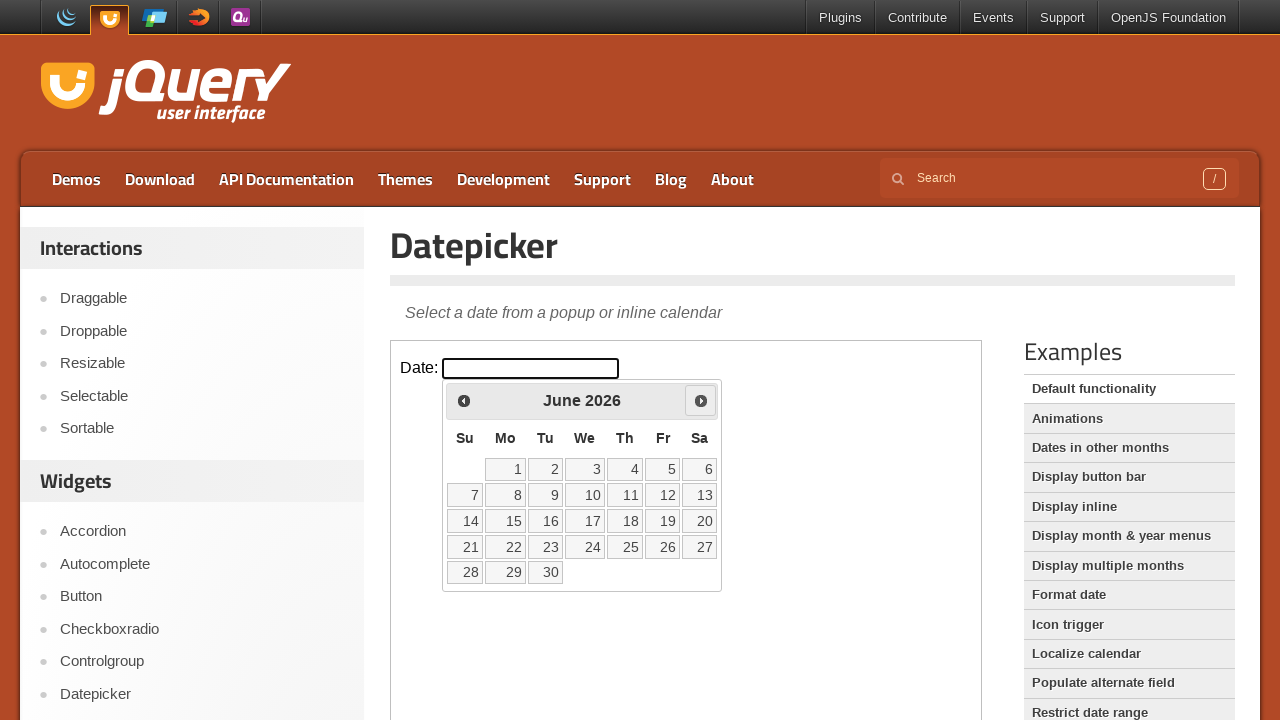

Checked current month/year: June 2026
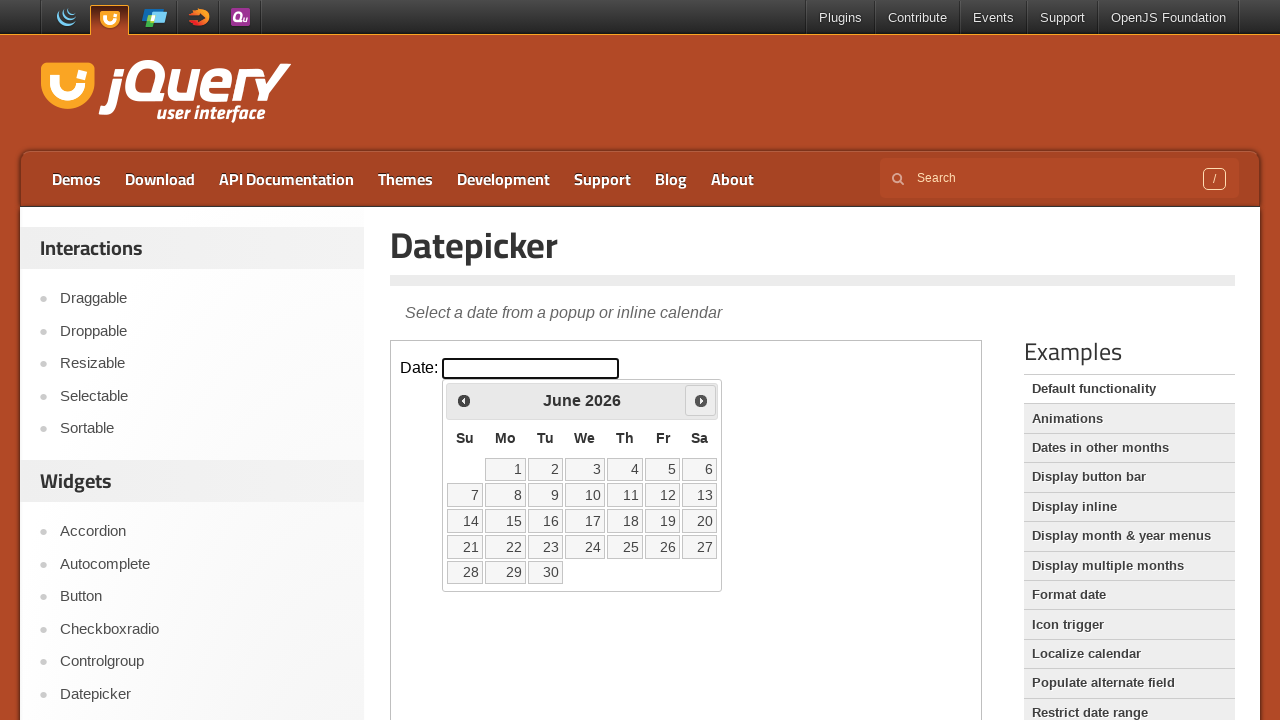

Clicked next month button to navigate forward at (701, 400) on iframe.demo-frame >> internal:control=enter-frame >> span.ui-icon-circle-triangl
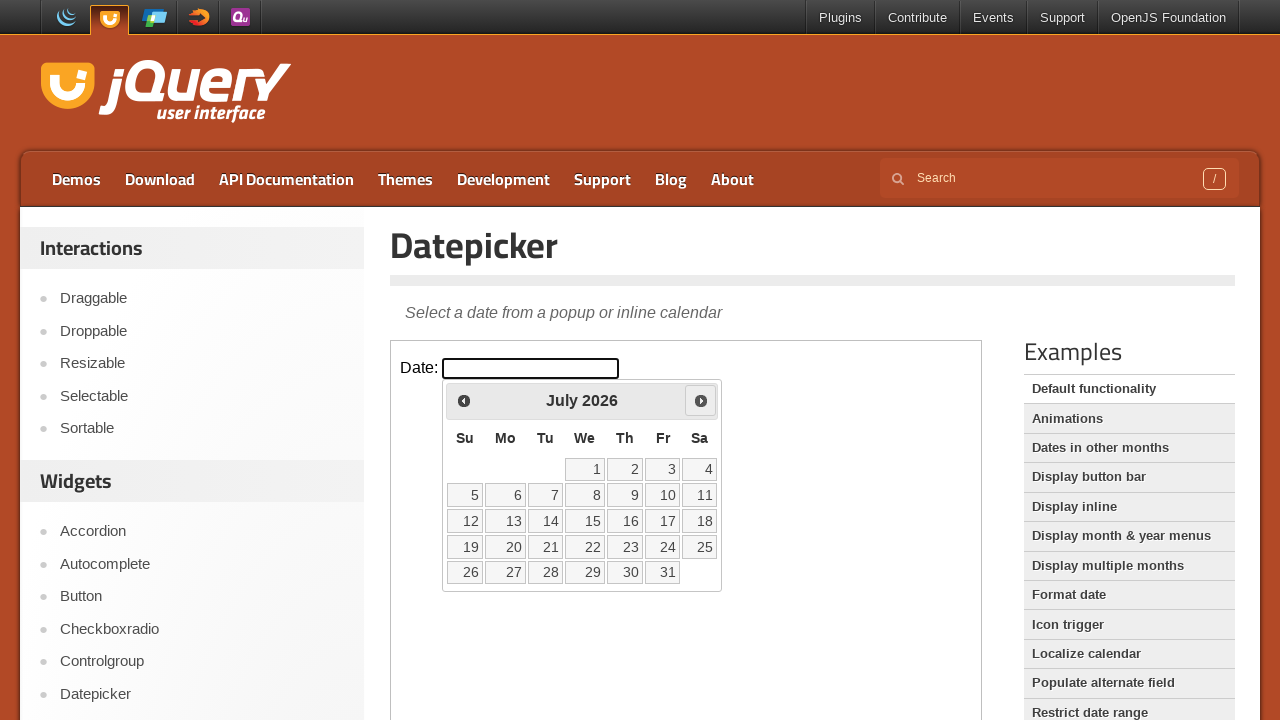

Waited 200ms for calendar to update
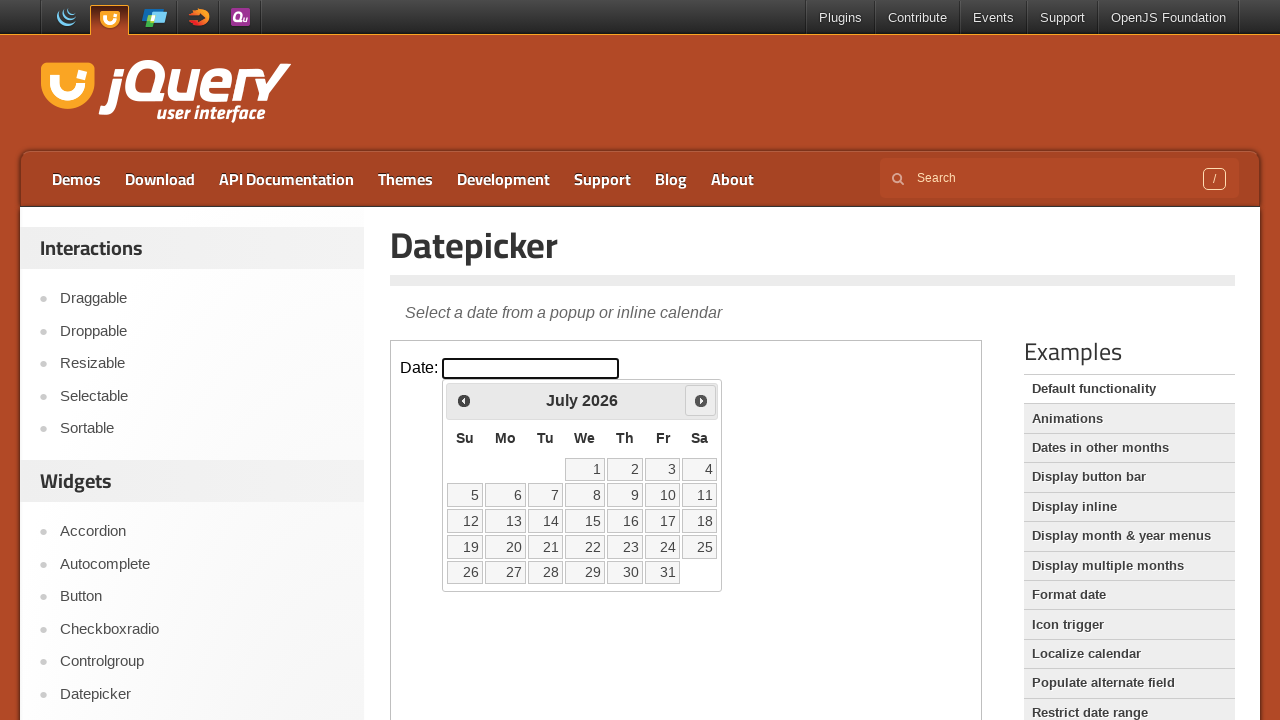

Checked current month/year: July 2026
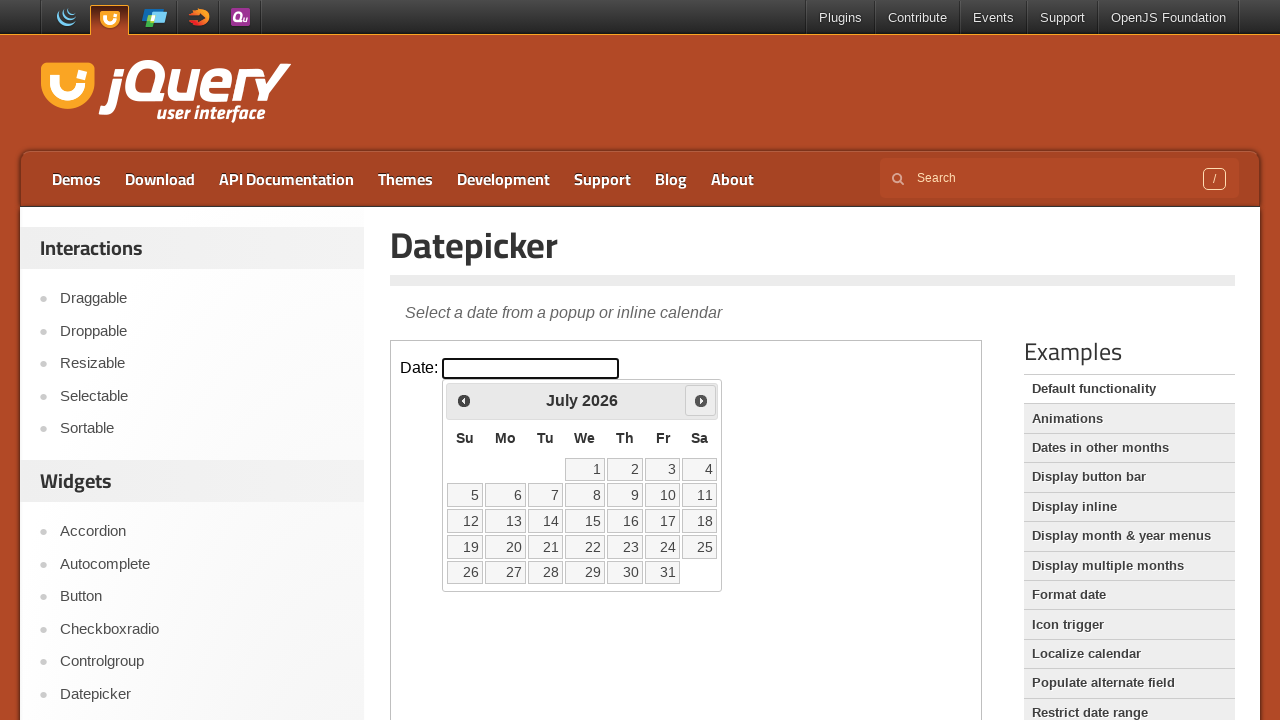

Clicked next month button to navigate forward at (701, 400) on iframe.demo-frame >> internal:control=enter-frame >> span.ui-icon-circle-triangl
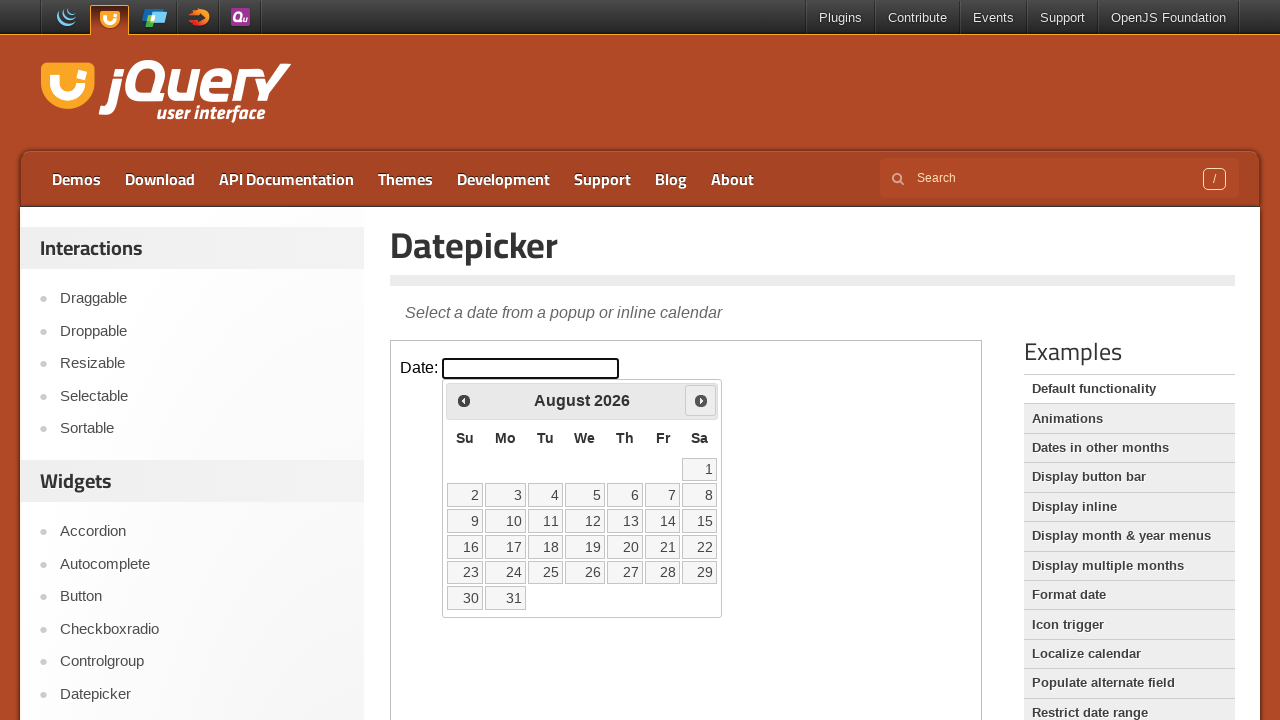

Waited 200ms for calendar to update
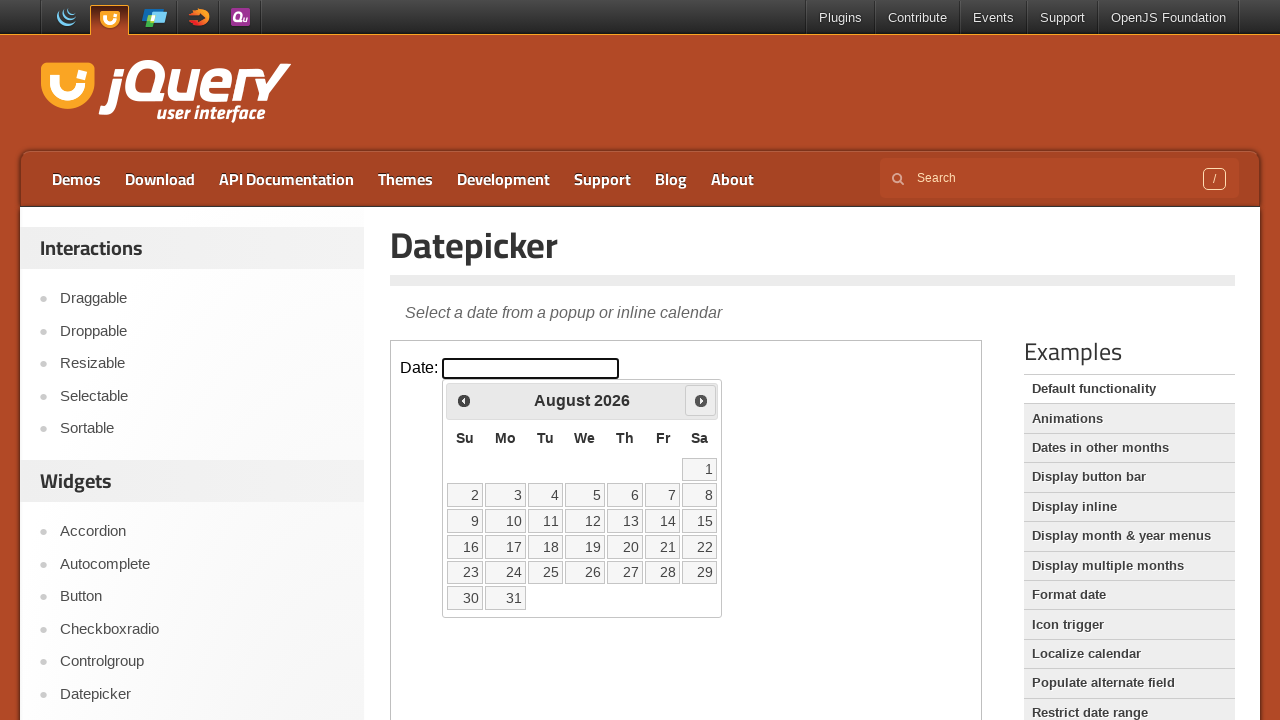

Checked current month/year: August 2026
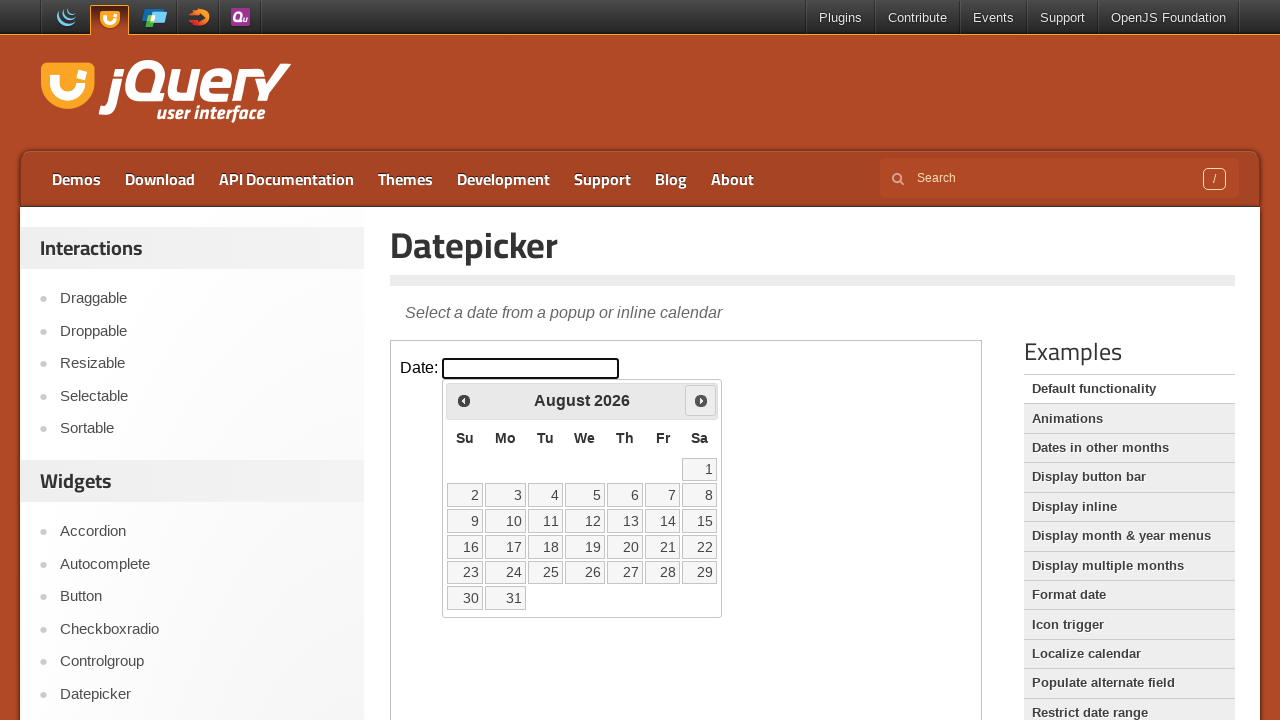

Clicked next month button to navigate forward at (701, 400) on iframe.demo-frame >> internal:control=enter-frame >> span.ui-icon-circle-triangl
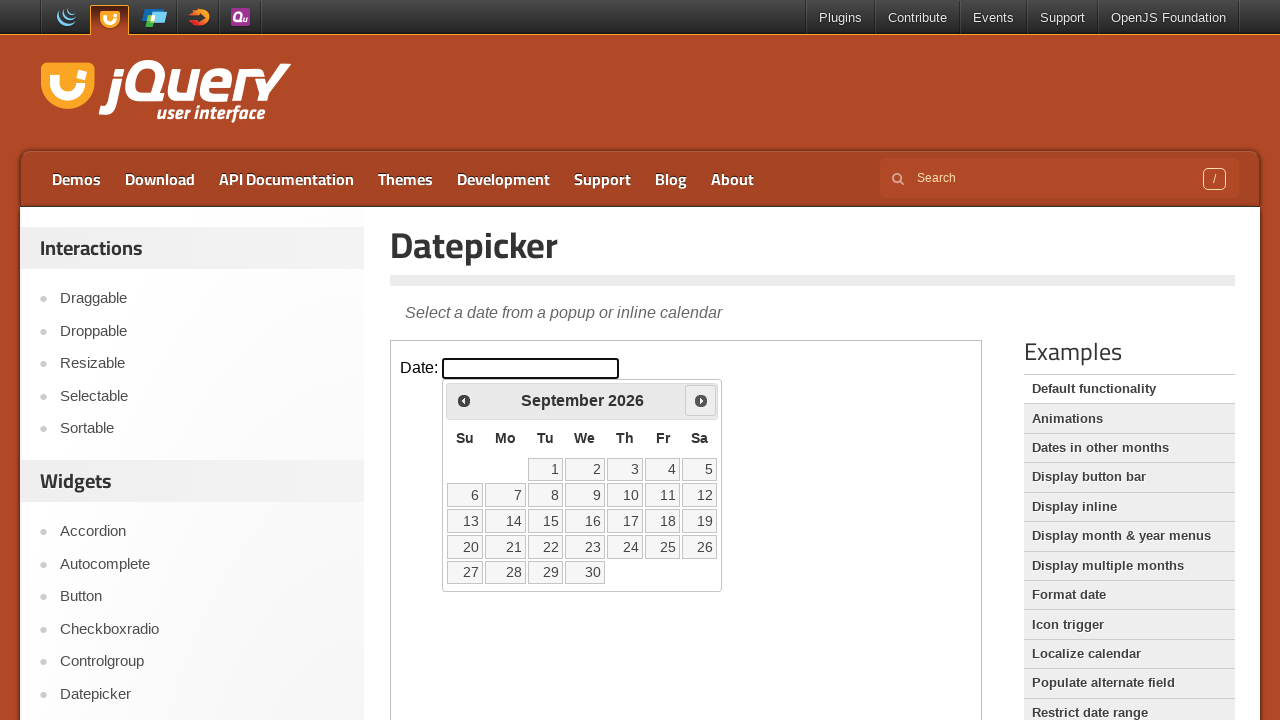

Waited 200ms for calendar to update
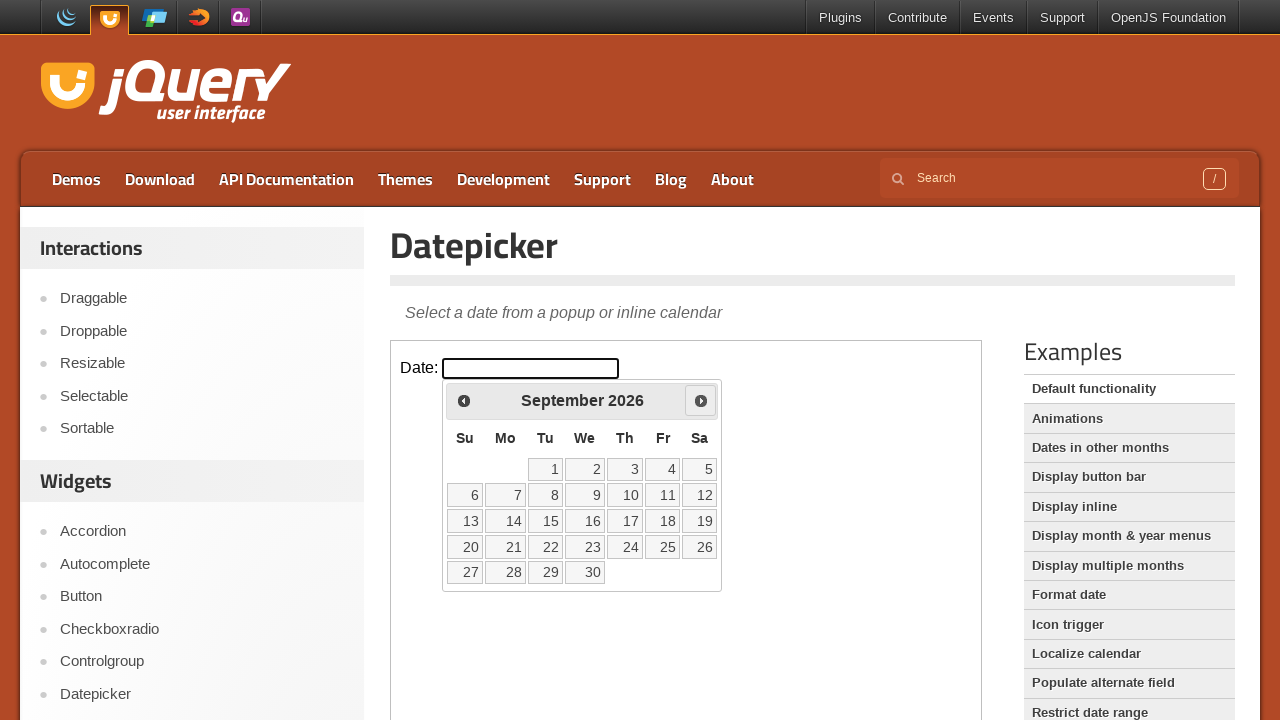

Checked current month/year: September 2026
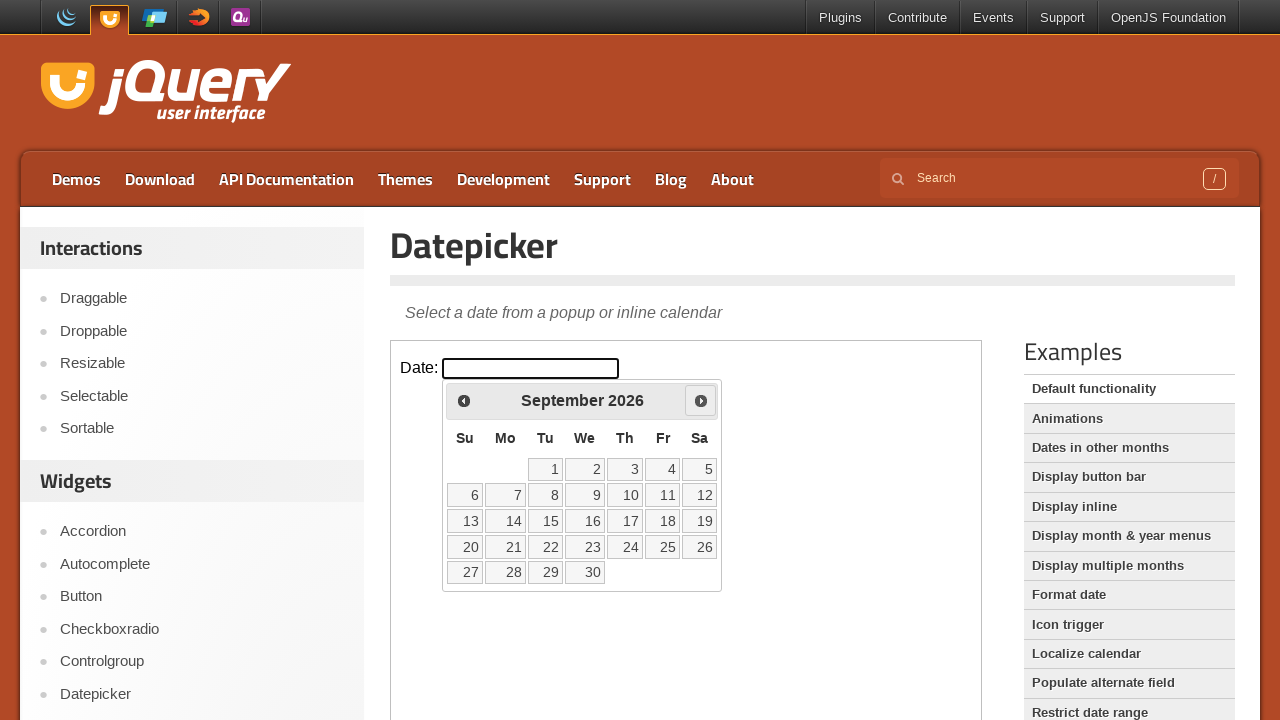

Clicked next month button to navigate forward at (701, 400) on iframe.demo-frame >> internal:control=enter-frame >> span.ui-icon-circle-triangl
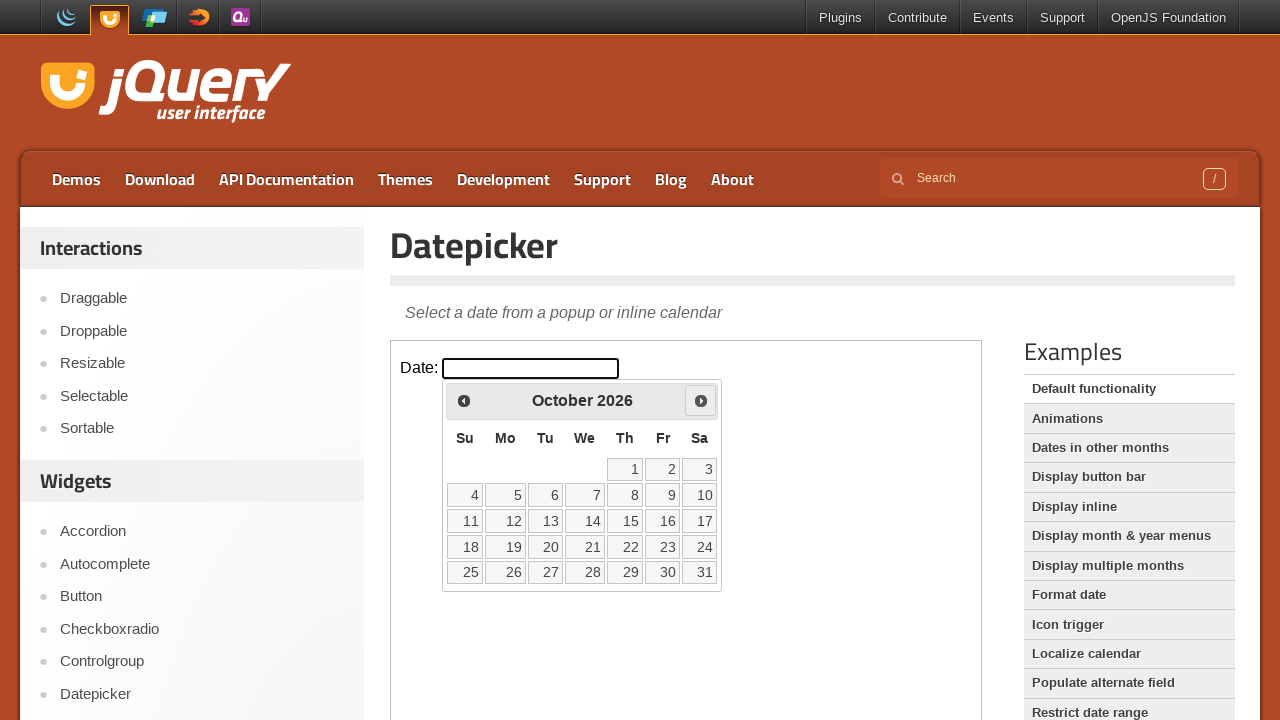

Waited 200ms for calendar to update
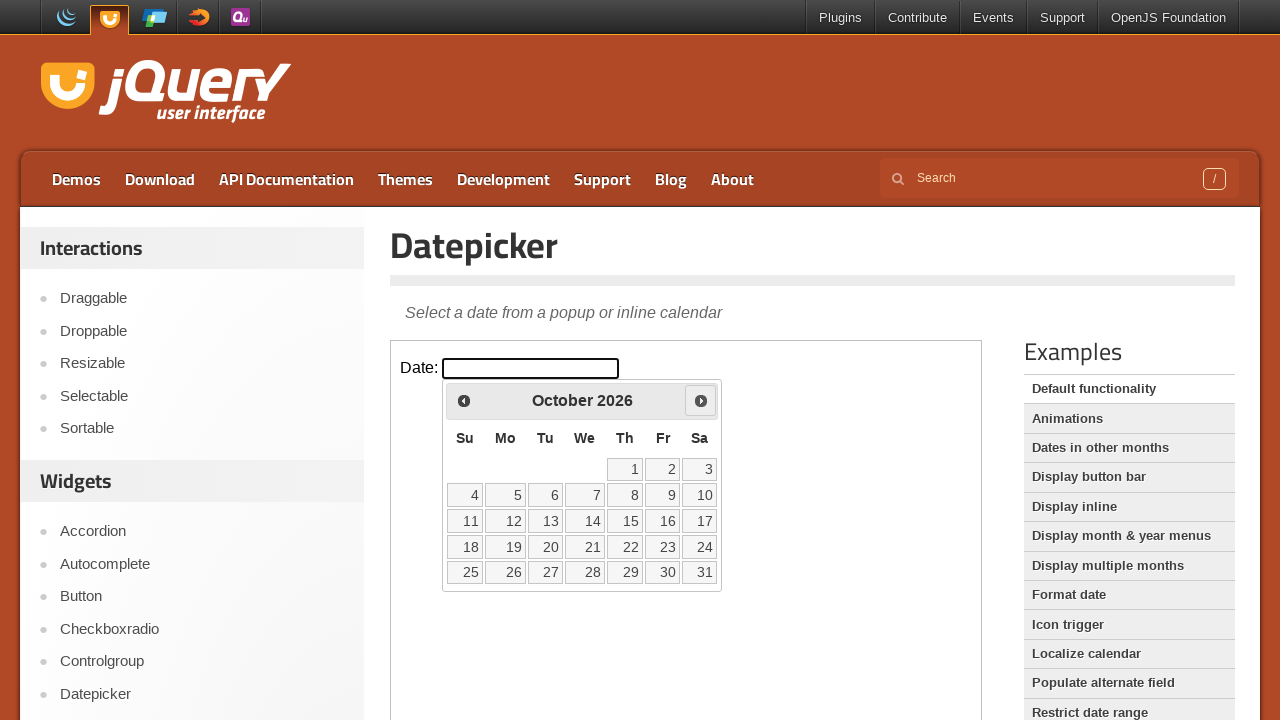

Checked current month/year: October 2026
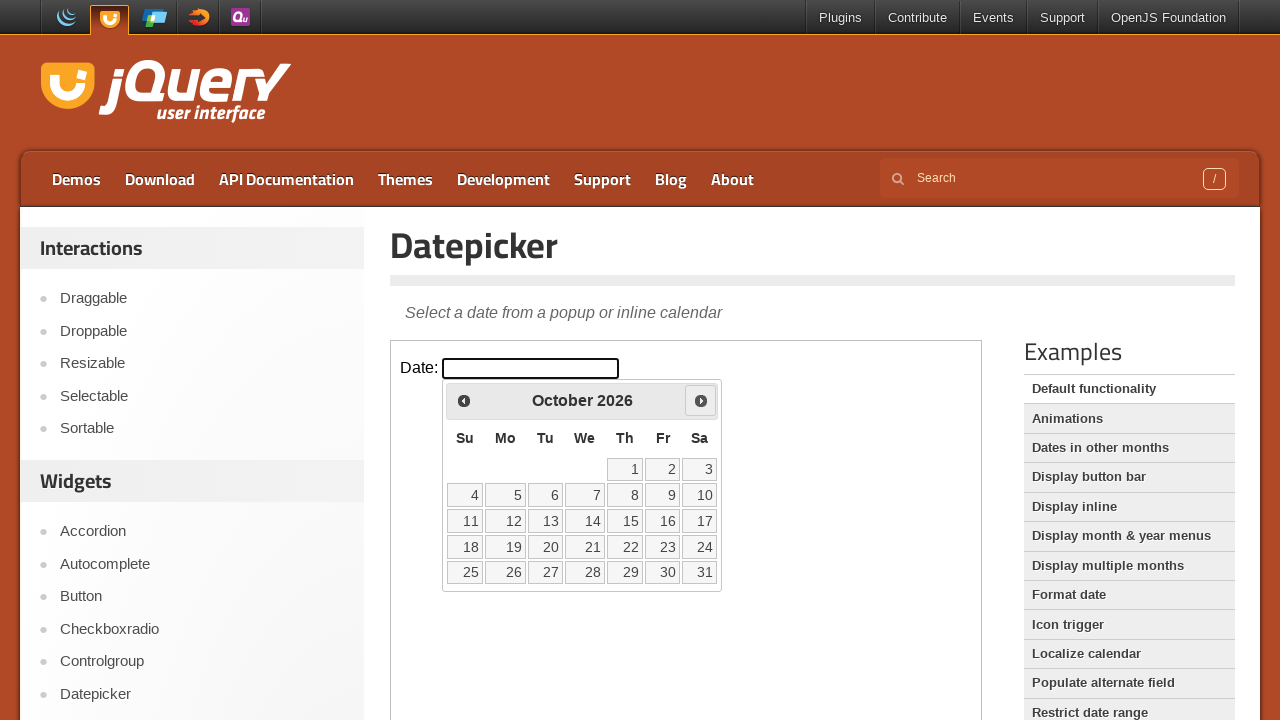

Clicked next month button to navigate forward at (701, 400) on iframe.demo-frame >> internal:control=enter-frame >> span.ui-icon-circle-triangl
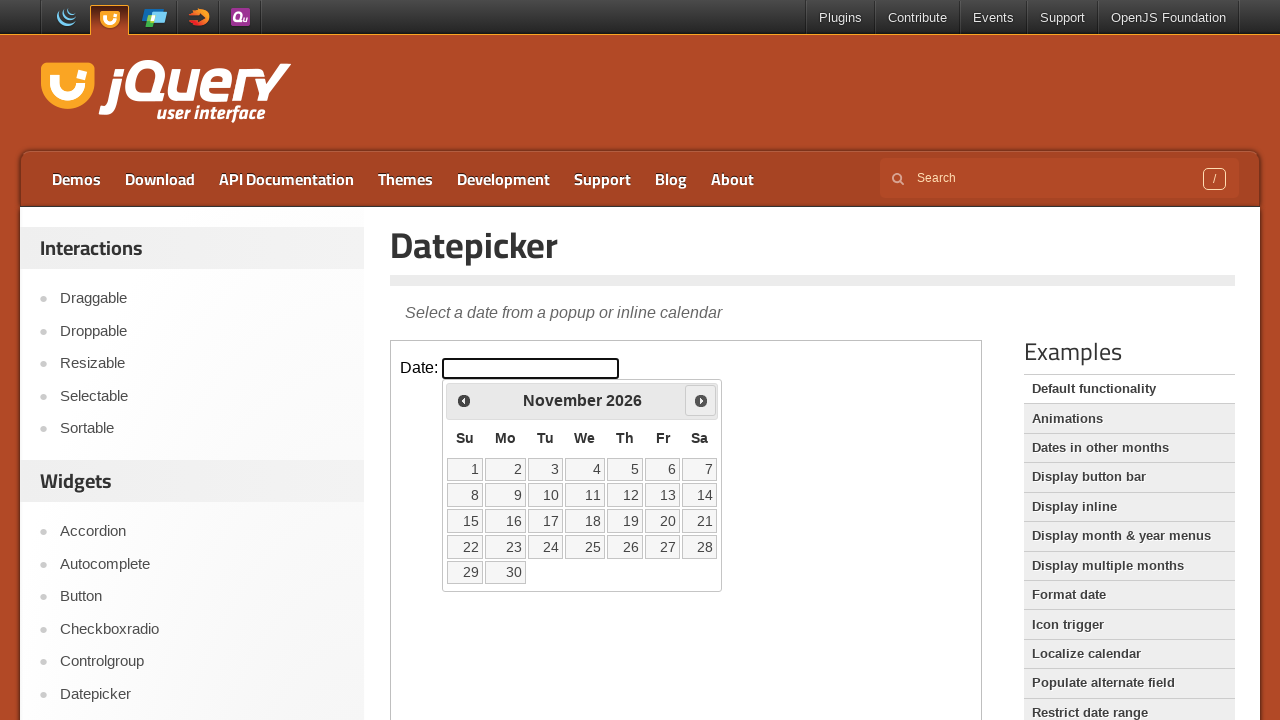

Waited 200ms for calendar to update
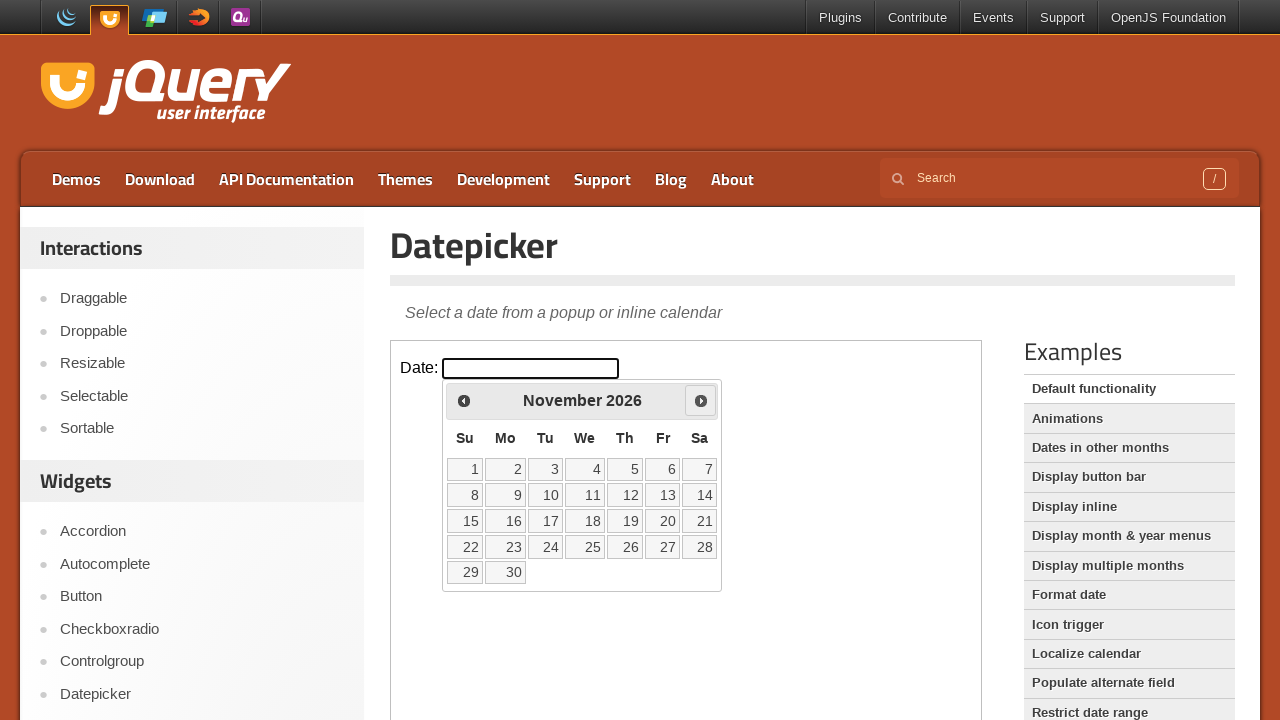

Checked current month/year: November 2026
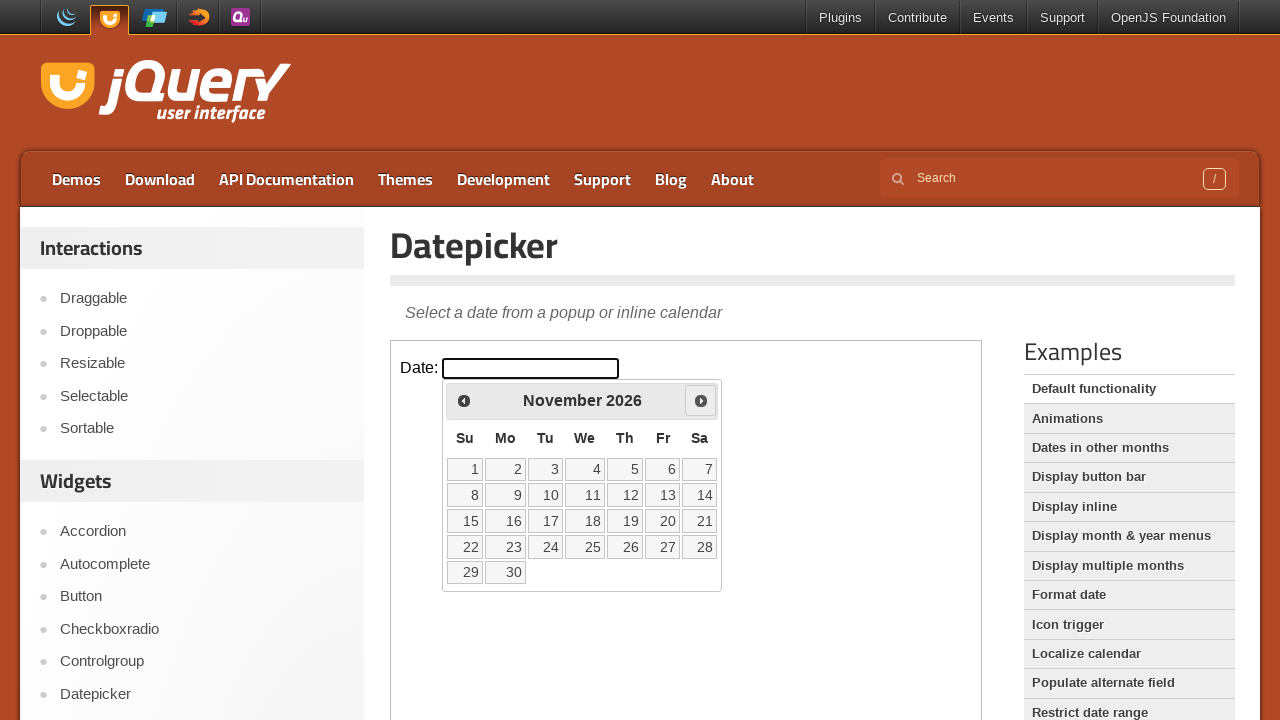

Clicked next month button to navigate forward at (701, 400) on iframe.demo-frame >> internal:control=enter-frame >> span.ui-icon-circle-triangl
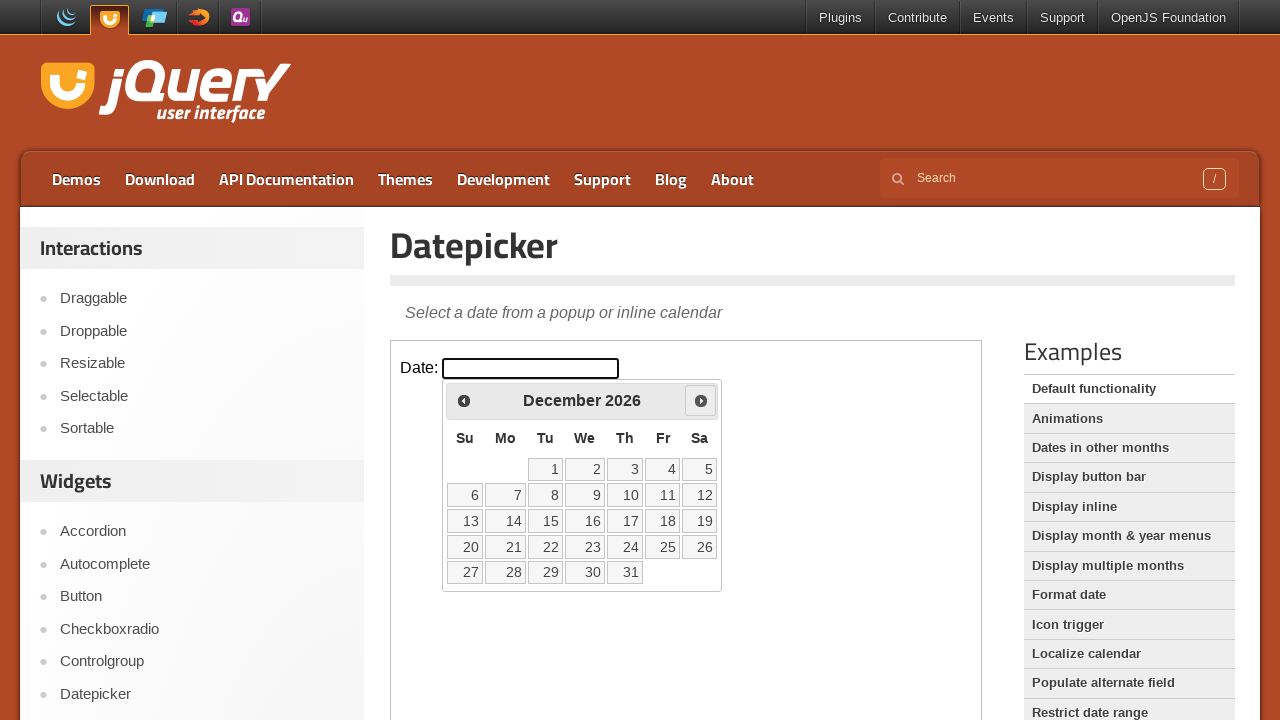

Waited 200ms for calendar to update
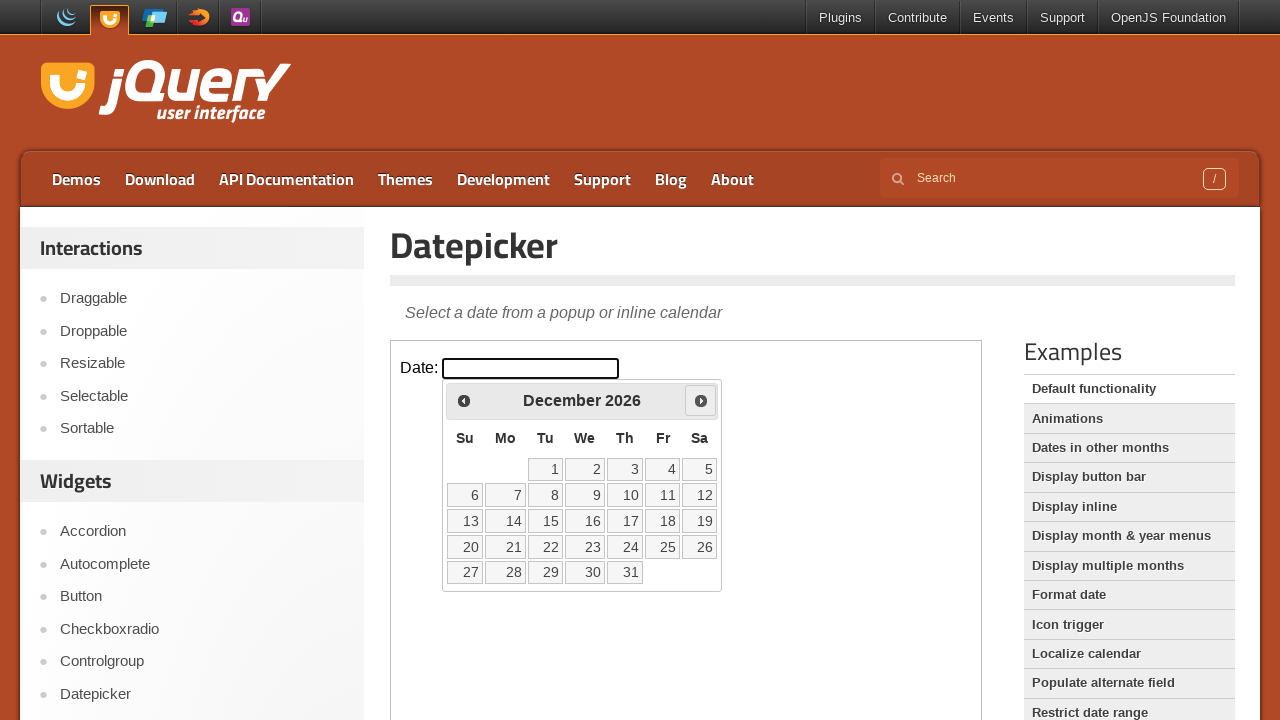

Checked current month/year: December 2026
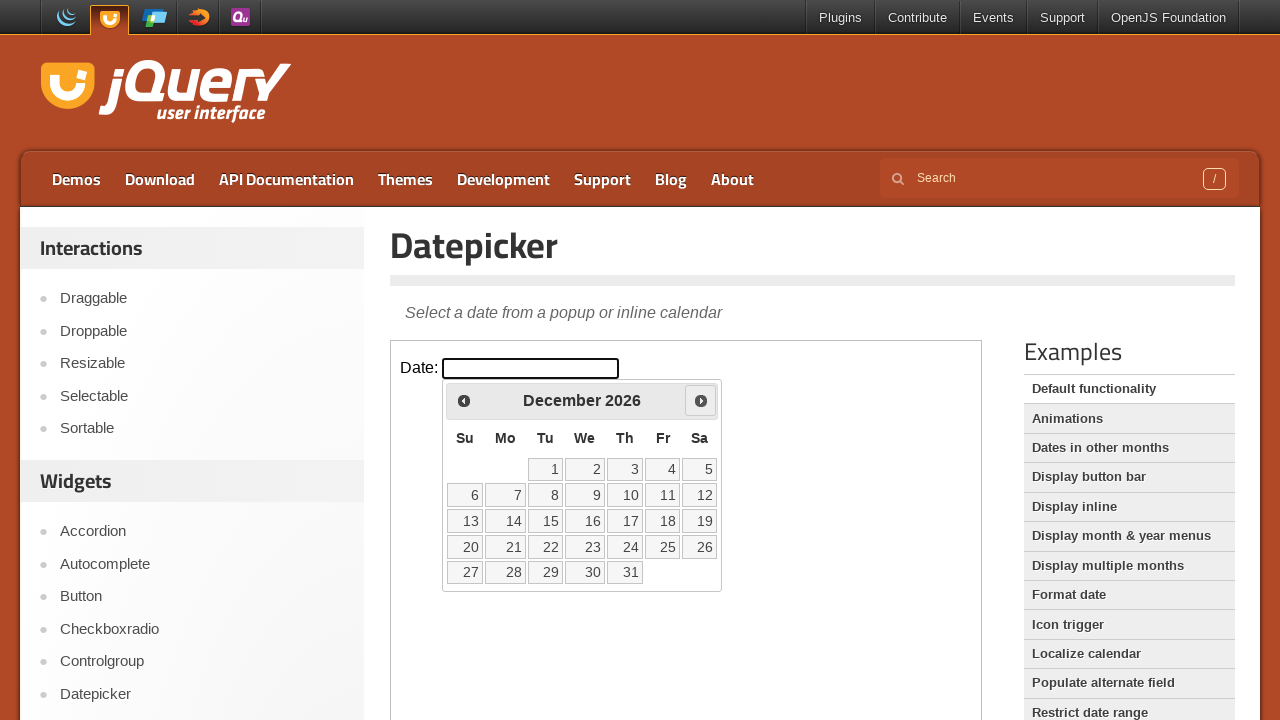

Retrieved all available dates from calendar
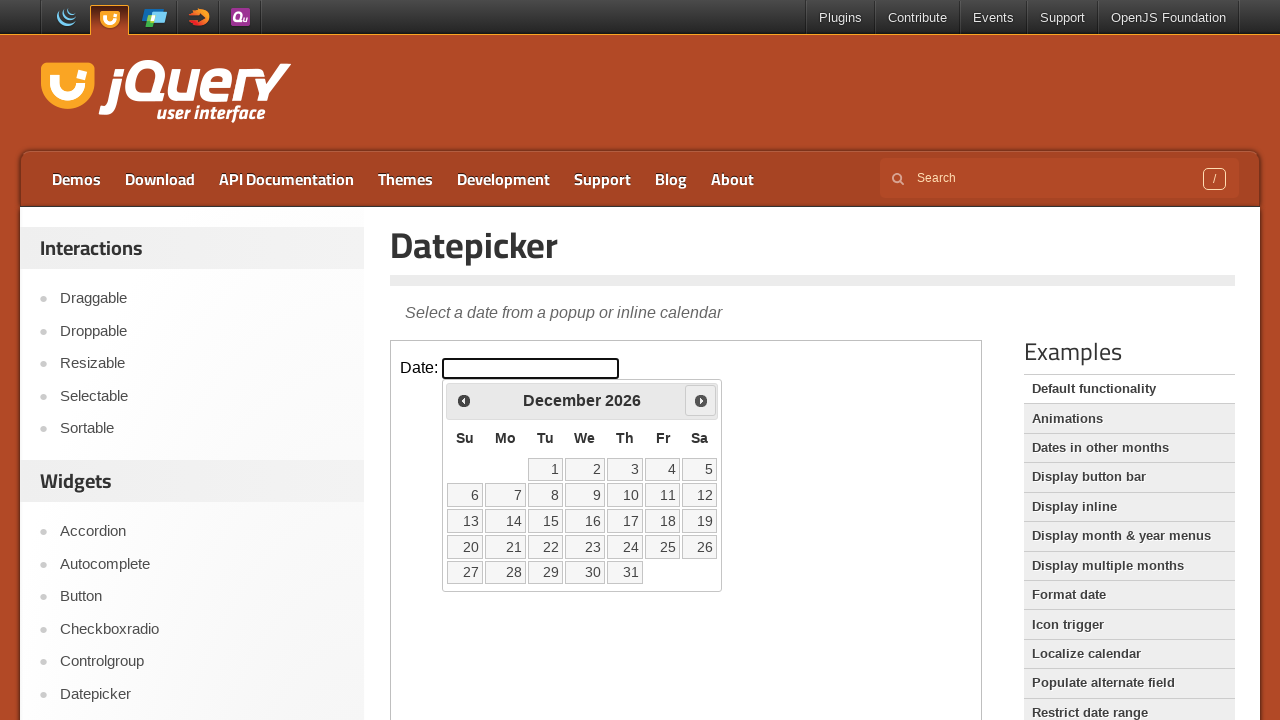

Clicked date 25 in December 2026 at (663, 547) on iframe.demo-frame >> internal:control=enter-frame >> table.ui-datepicker-calenda
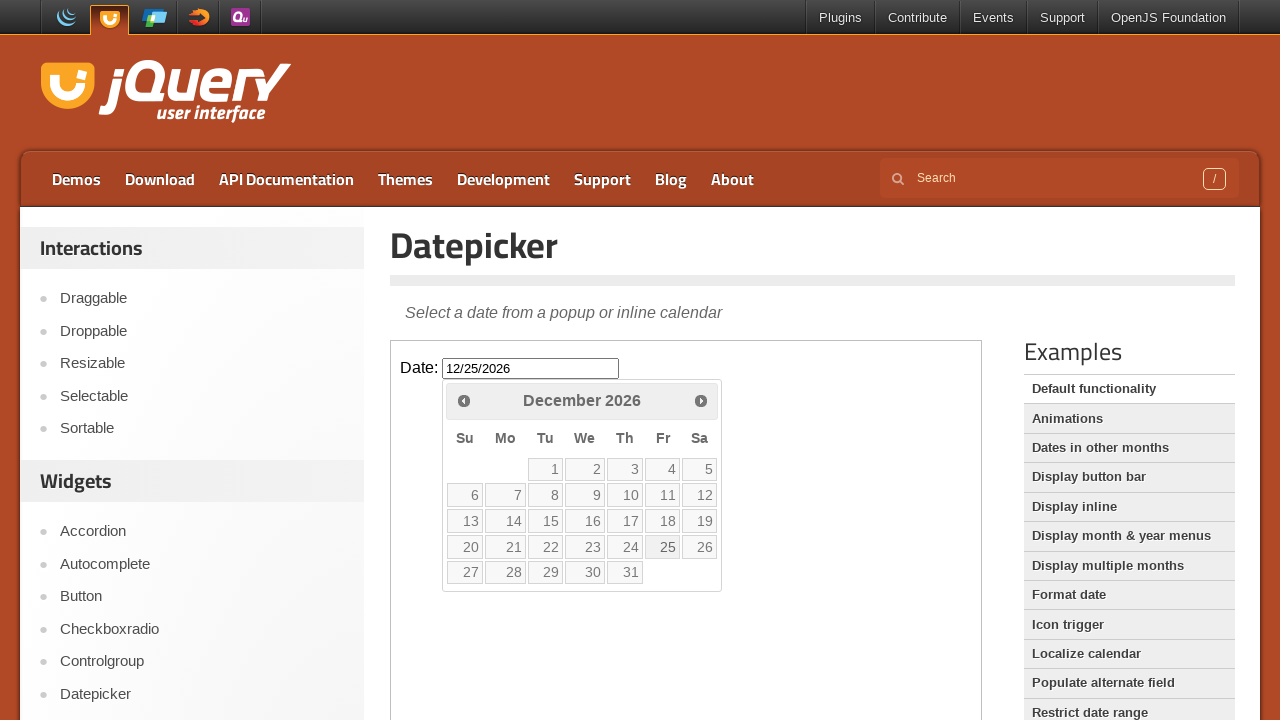

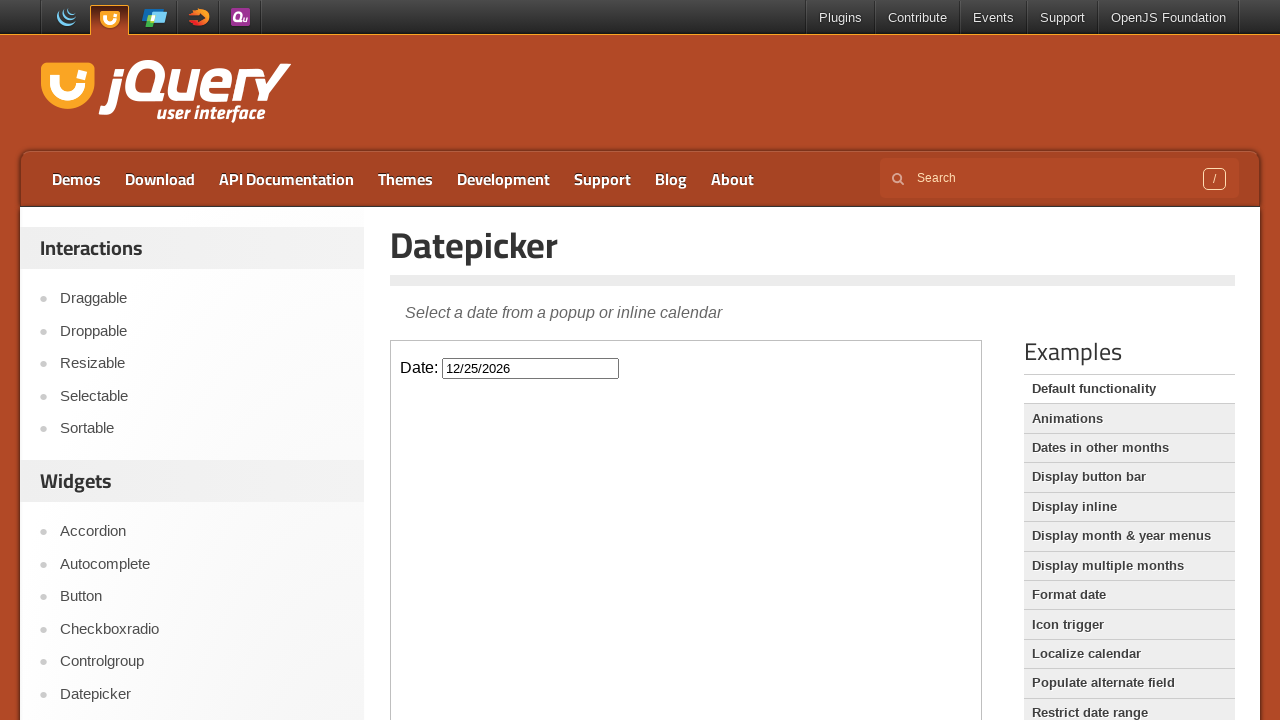